Tests popup window handling by clicking a link that opens a popup window, then switches to the new window and maximizes it.

Starting URL: http://omayo.blogspot.com/

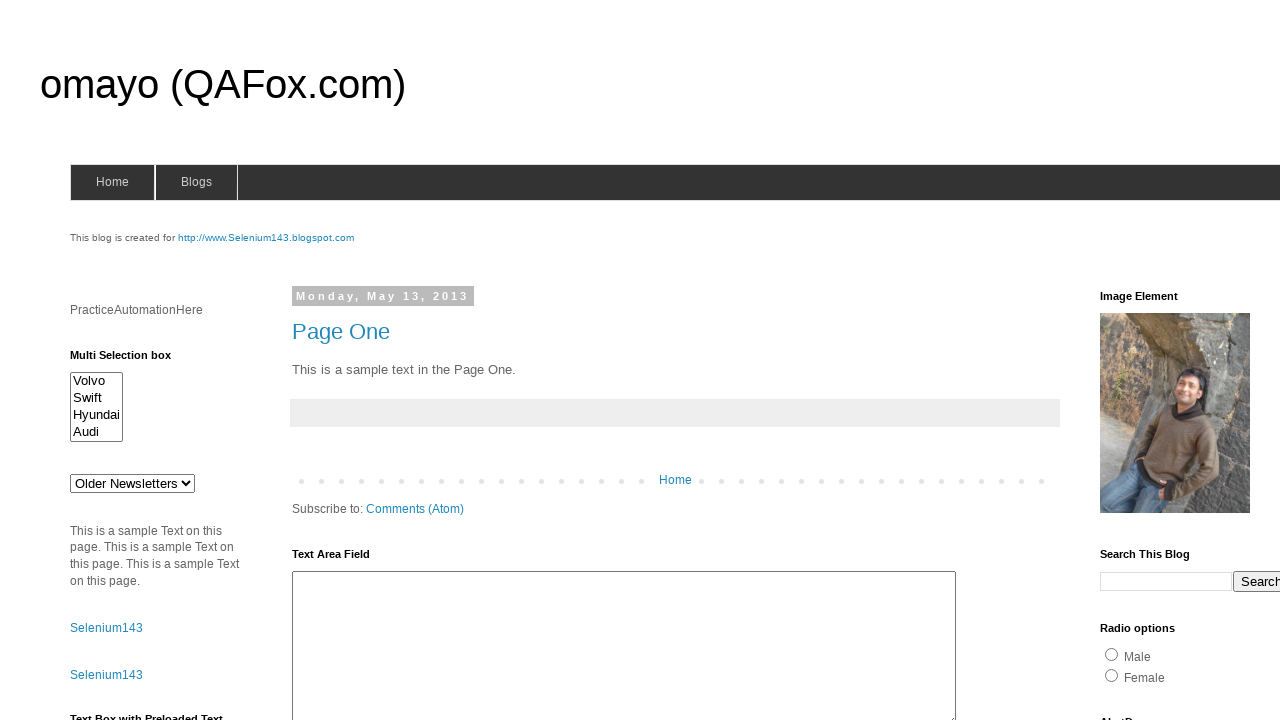

Clicked link to open a popup window at (132, 360) on xpath=//a[.='Open a popup window']
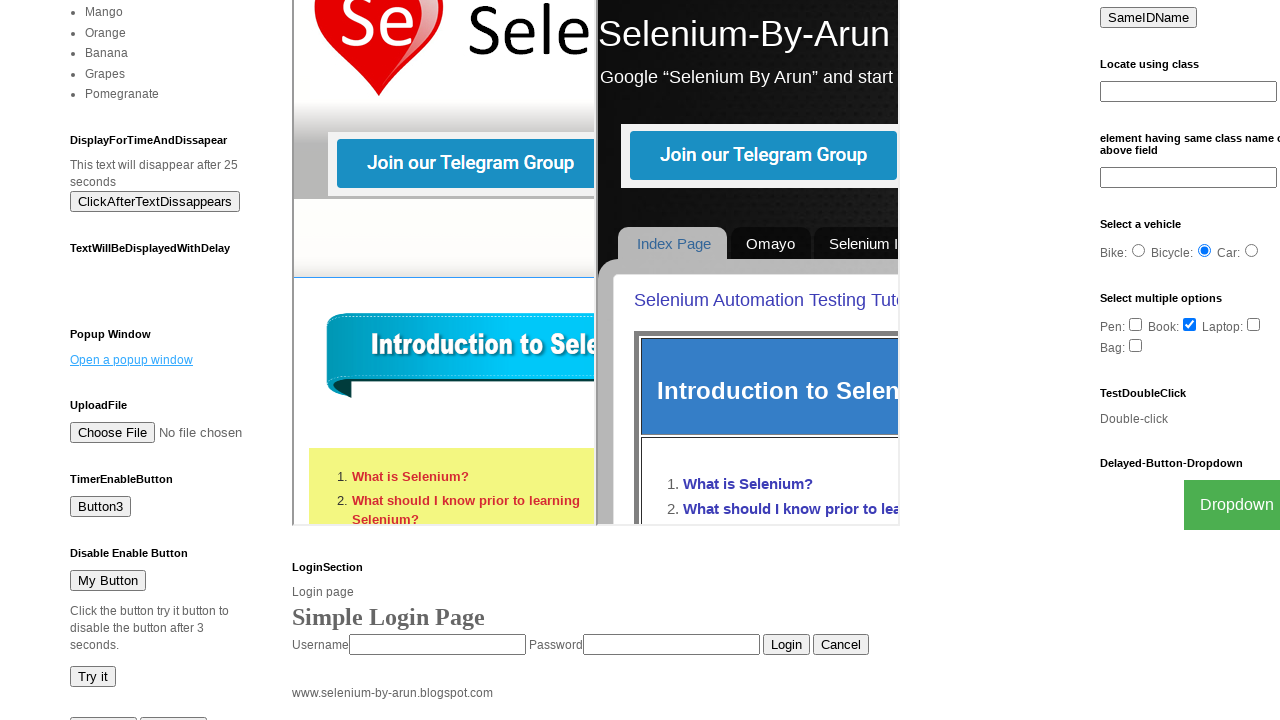

Waited 1000ms for popup window to open
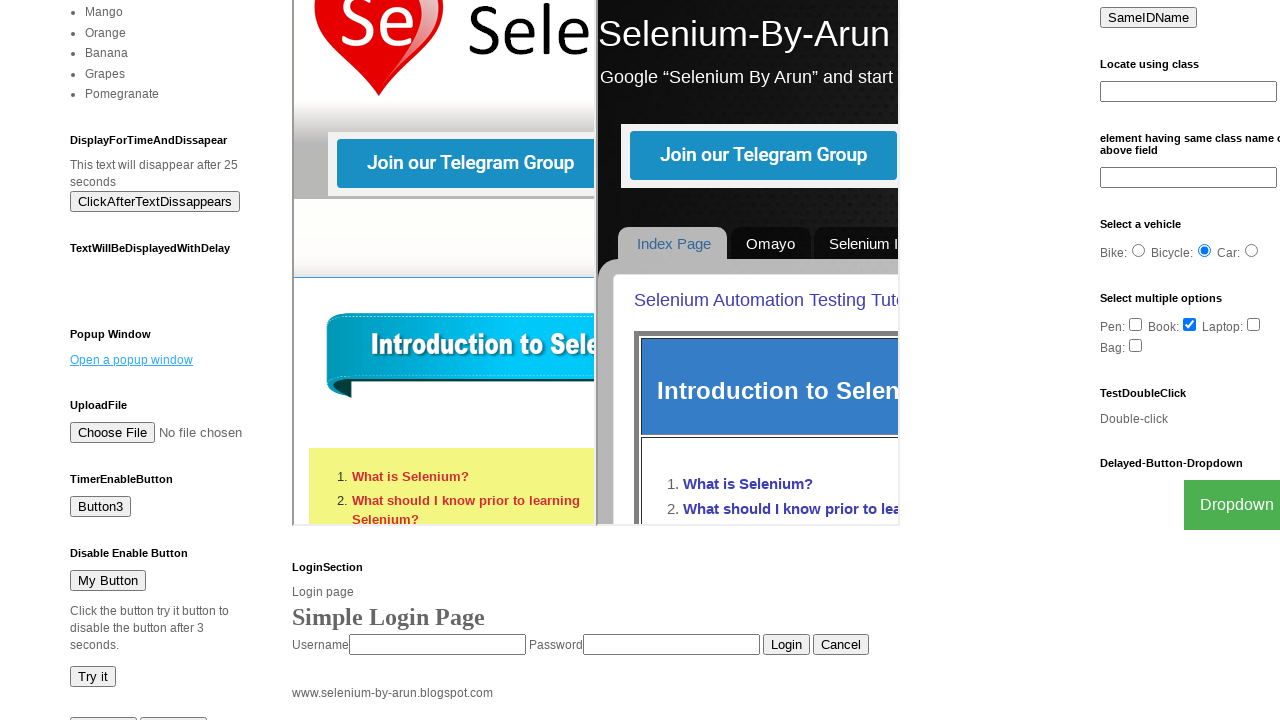

Retrieved all pages from context
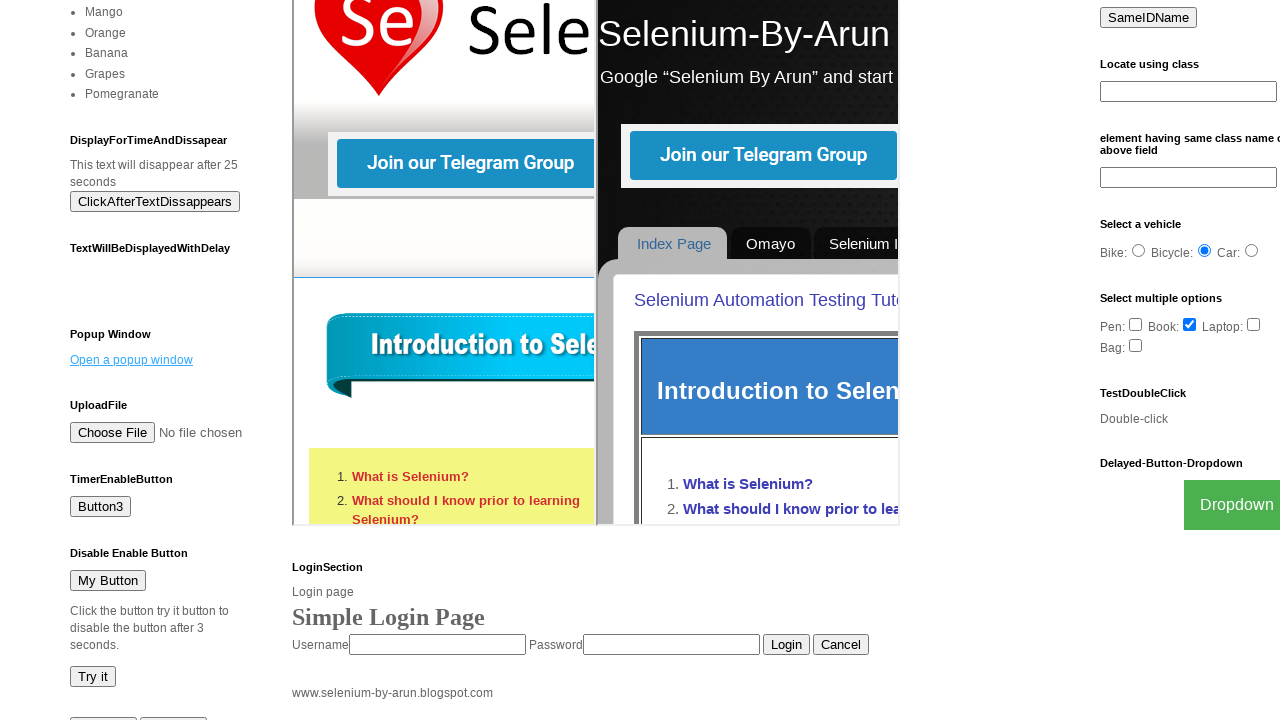

Brought popup window to front
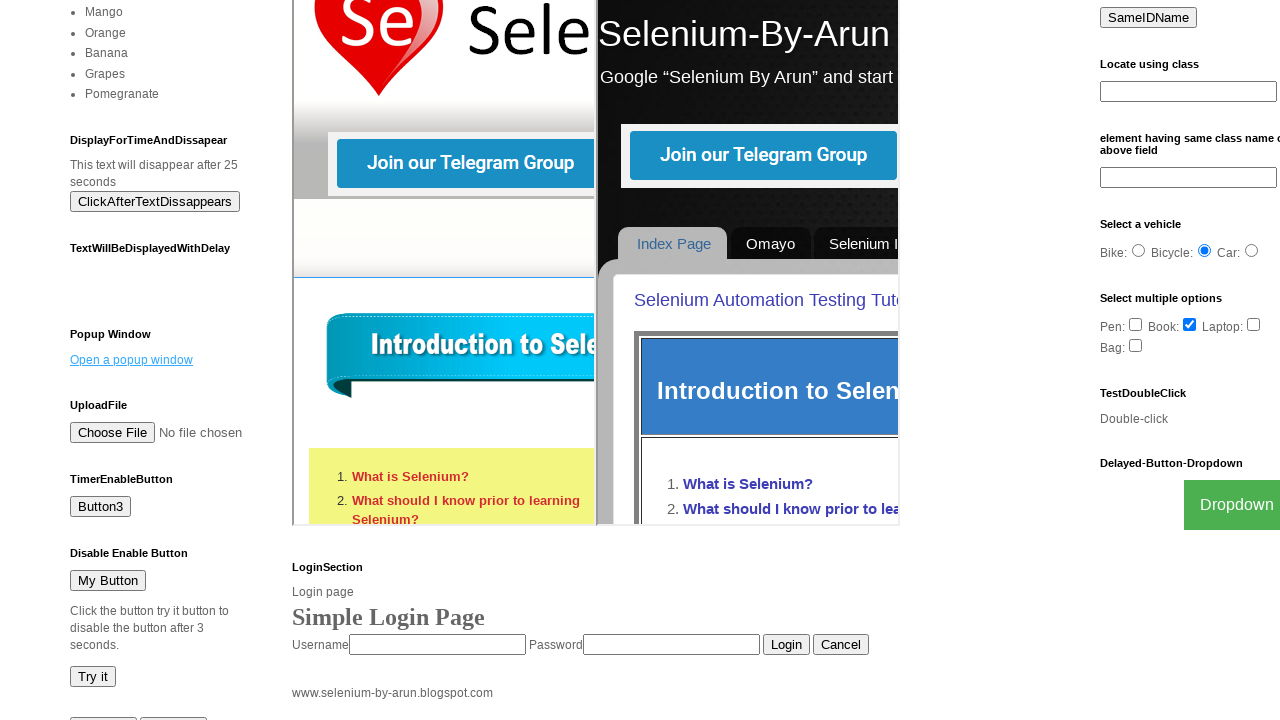

Popup window DOM content loaded
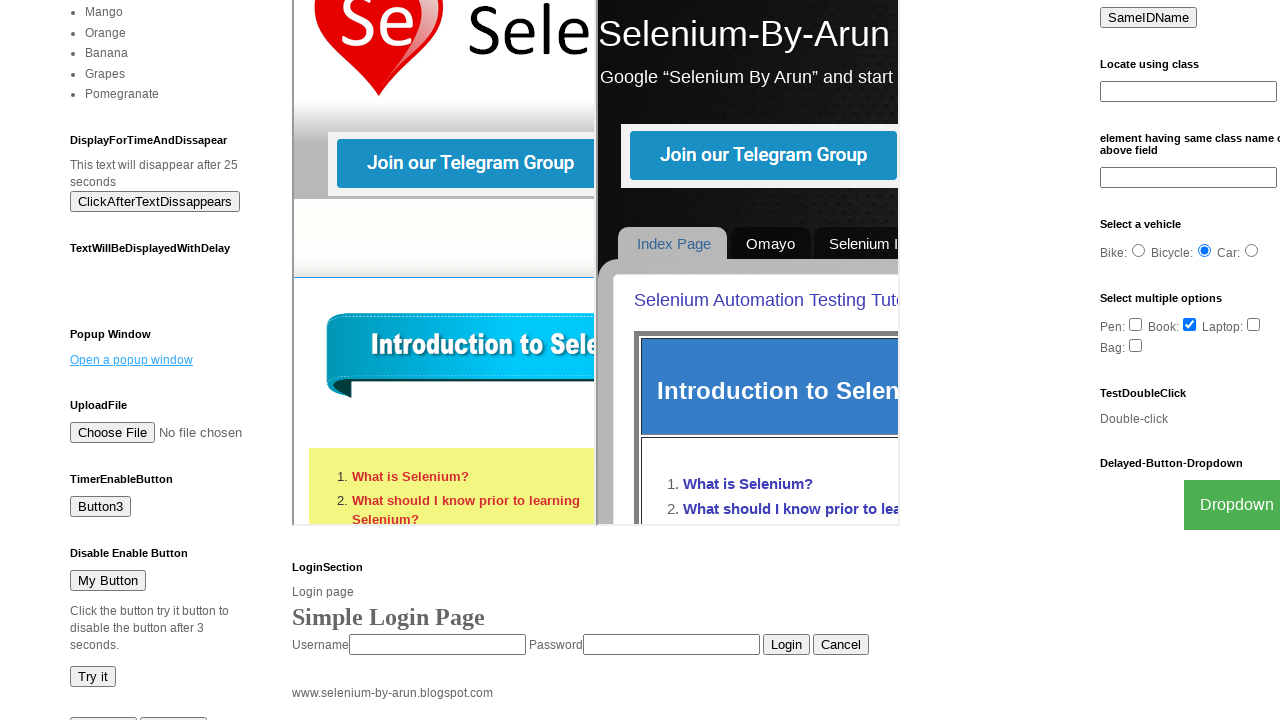

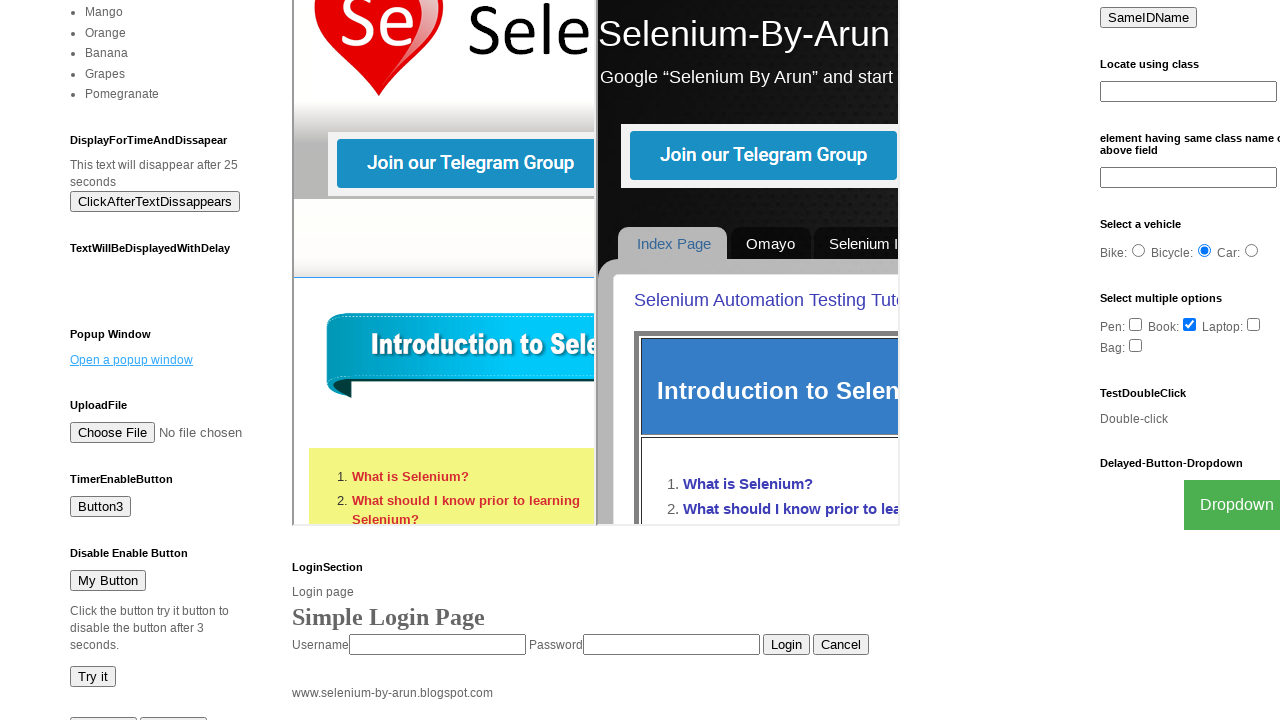